Simple test that navigates to the Simplilearn homepage and verifies the page loads successfully

Starting URL: https://www.simplilearn.com/

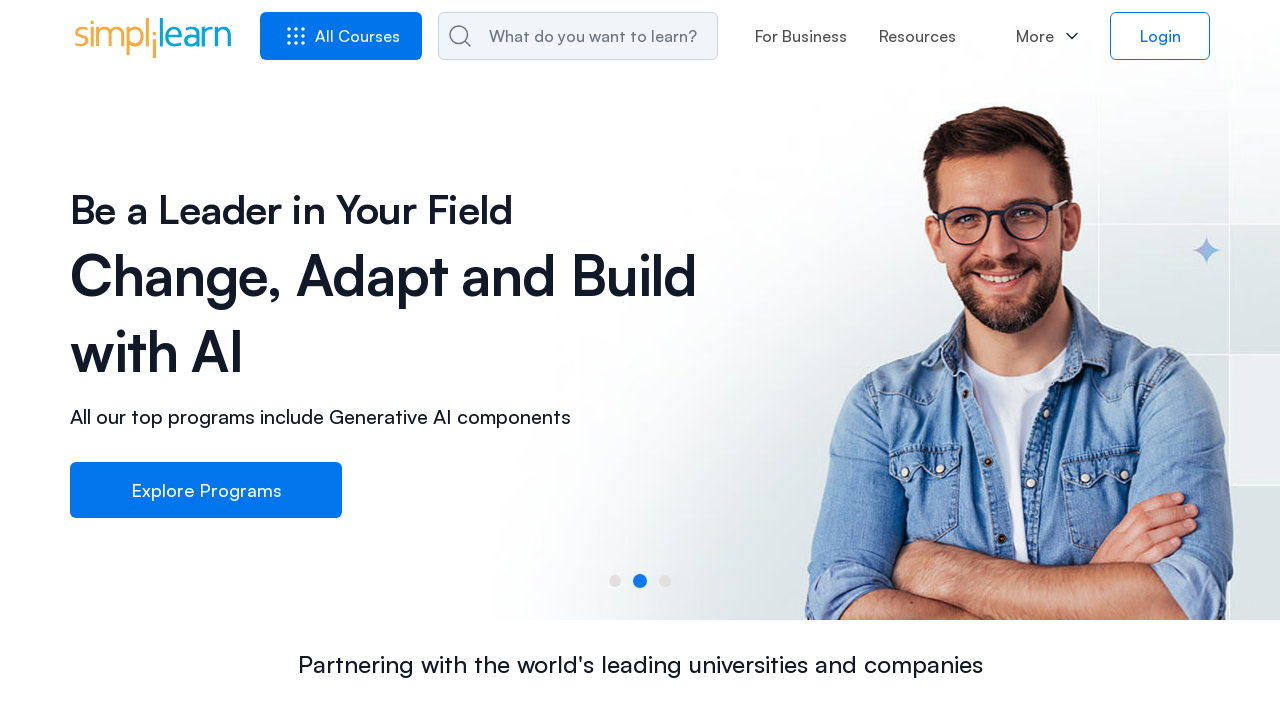

Waited for page DOM to load completely
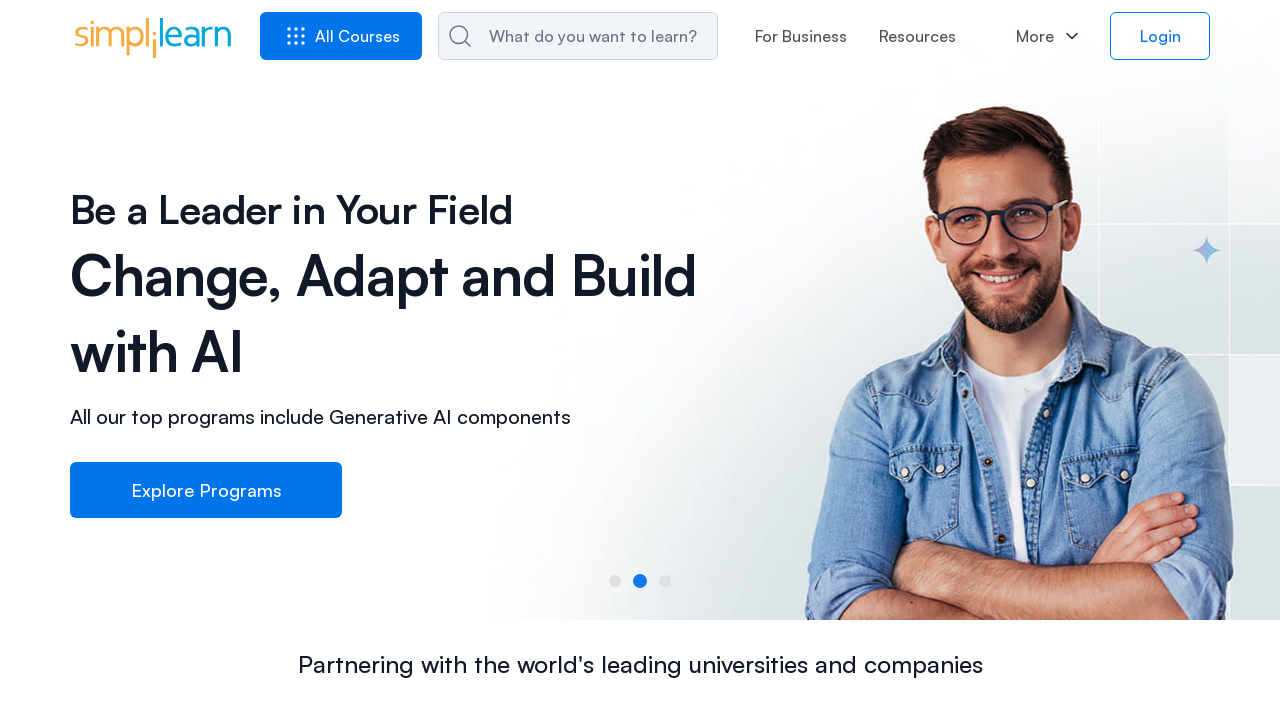

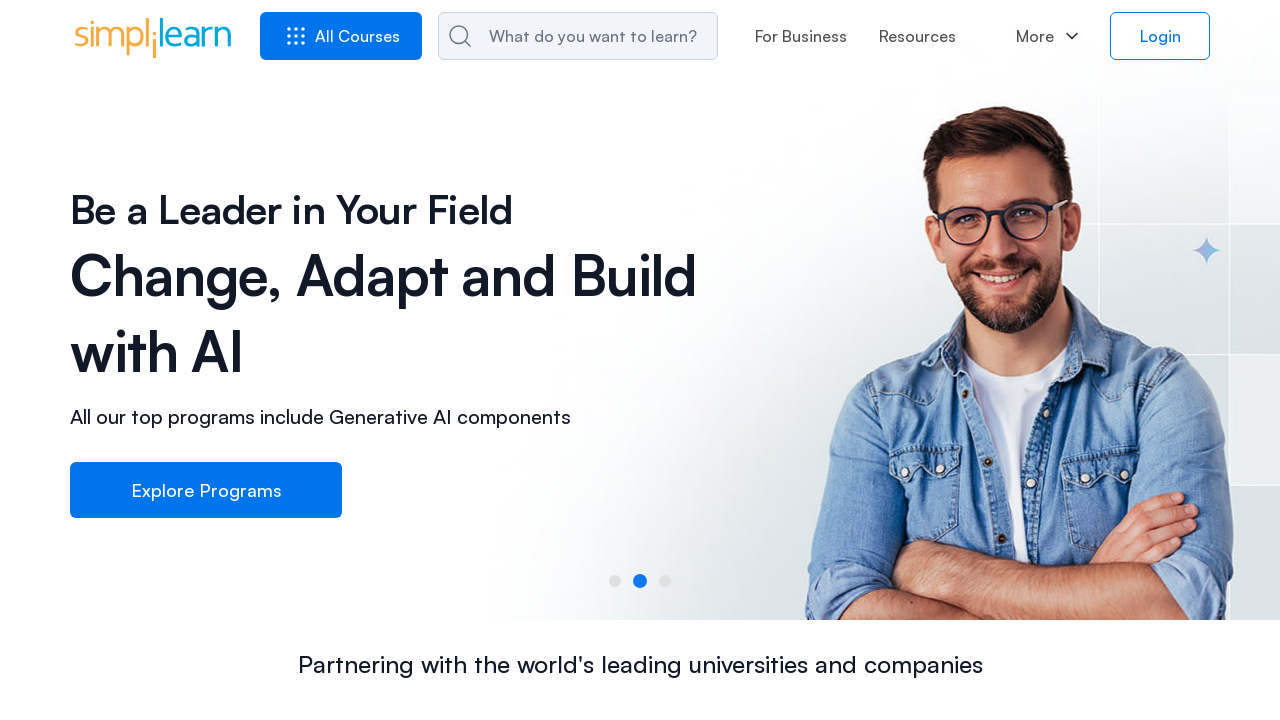